Tests navigation on tothenew.com website by clicking the contact us link multiple times using different selectors and navigating back

Starting URL: https://www.tothenew.com/

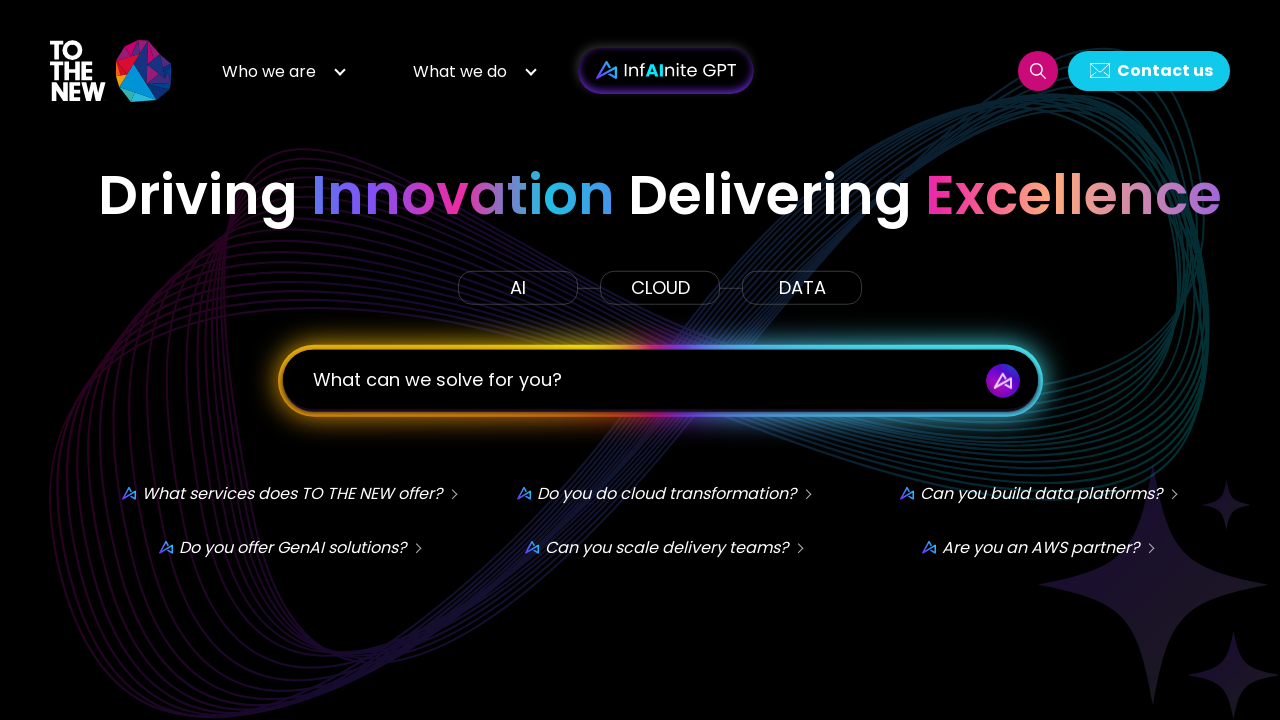

Clicked contact us link using xpath selector at (1149, 70) on xpath=//*[@id='h-contact-us']
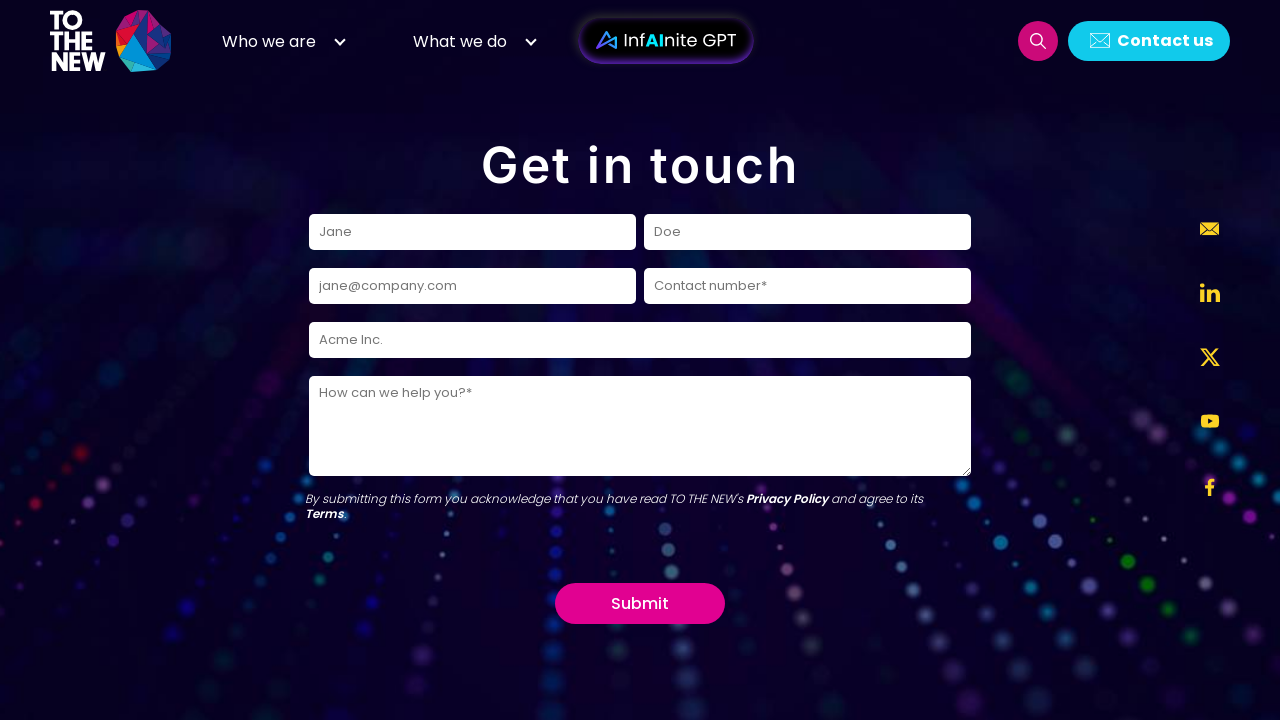

Navigated back to main page
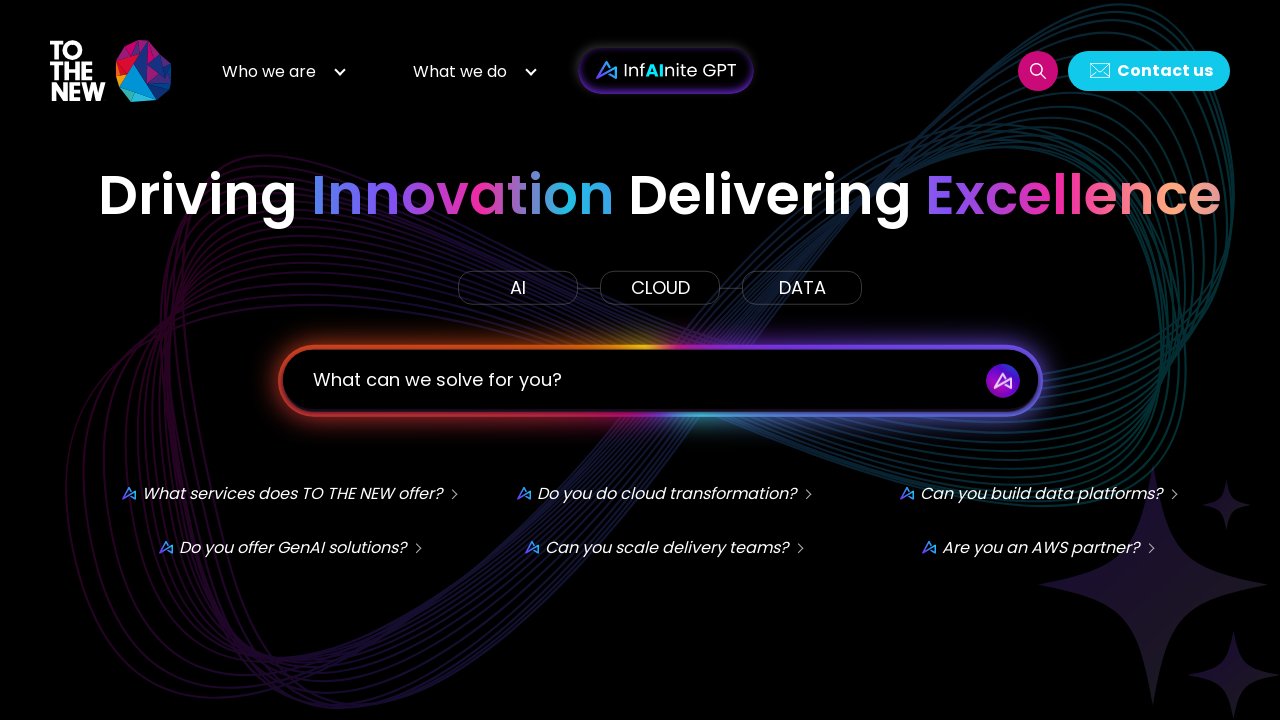

Clicked contact us link using id selector at (1149, 70) on #h-contact-us
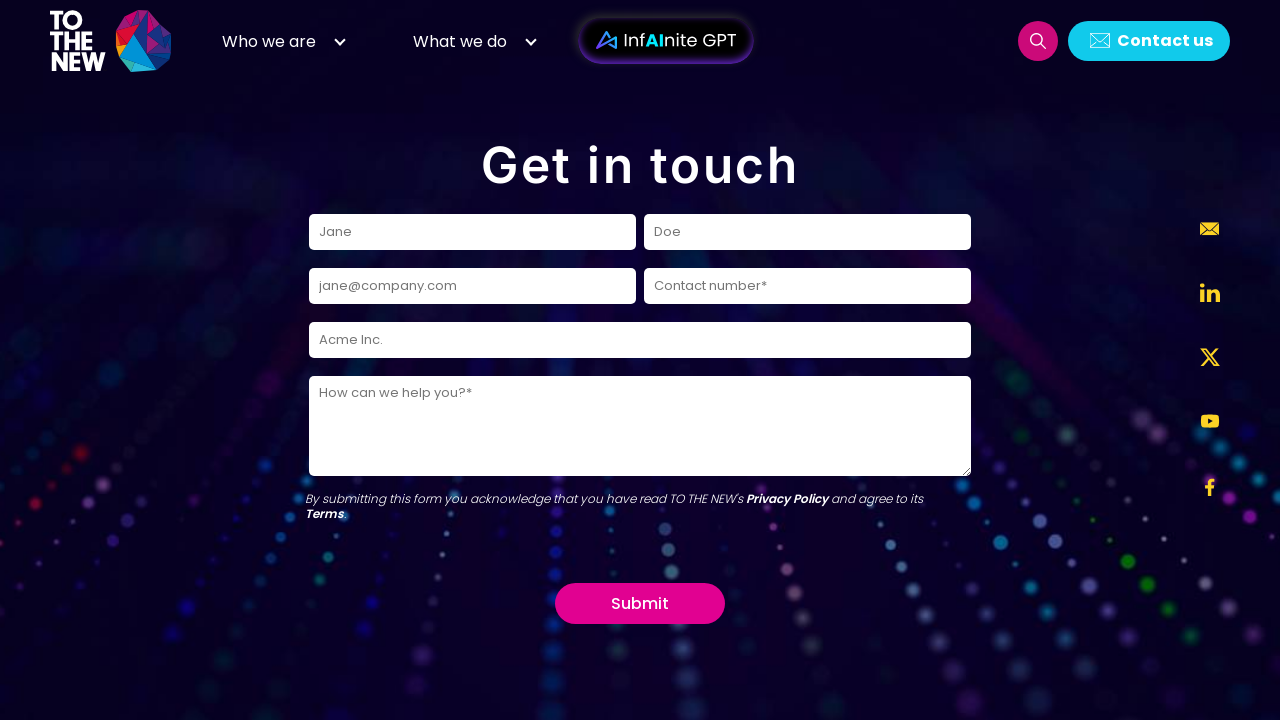

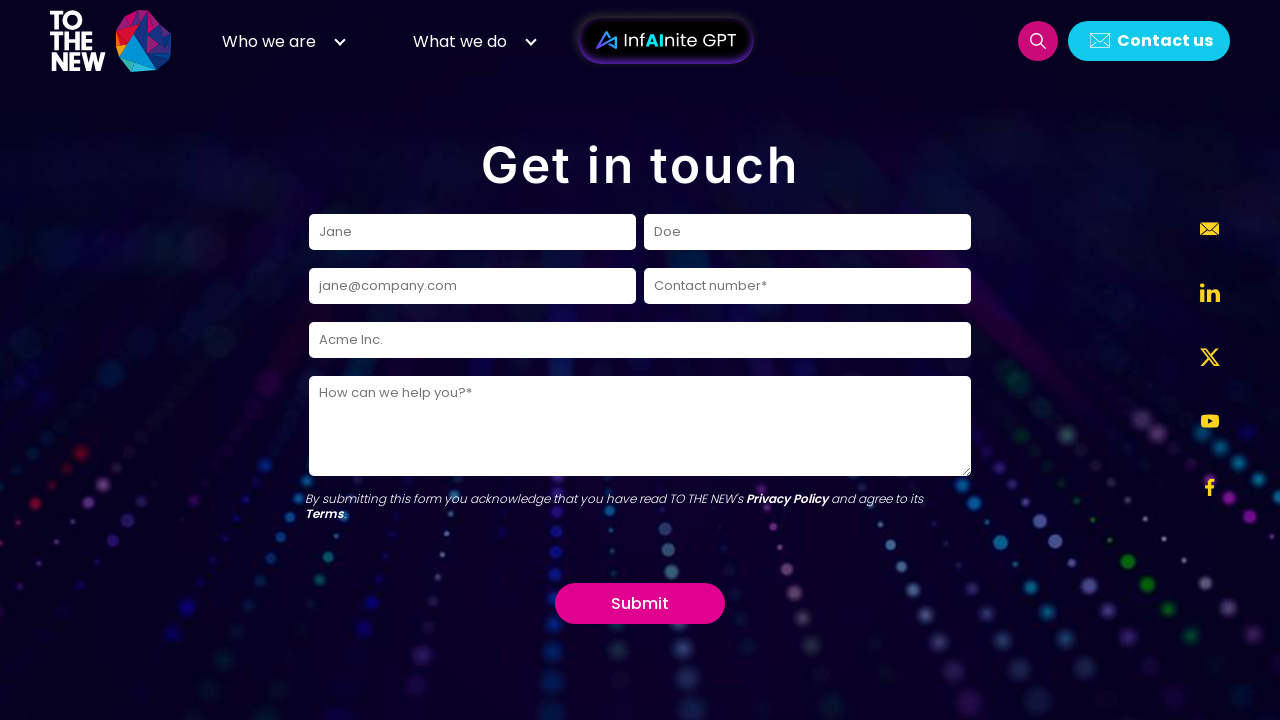